Tests mouseover functionality by making a hidden element visible and clicking a link within it

Starting URL: https://rahulshettyacademy.com/AutomationPractice/

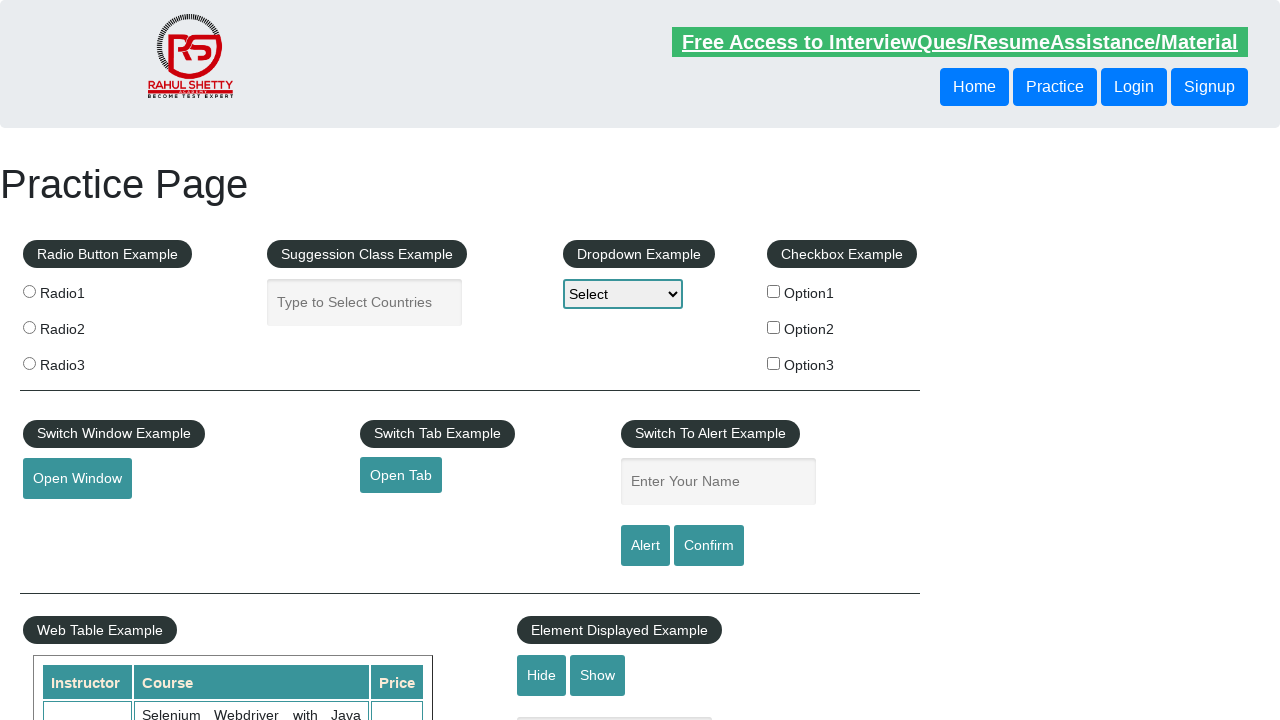

Made mouse-hover-content element visible using JavaScript
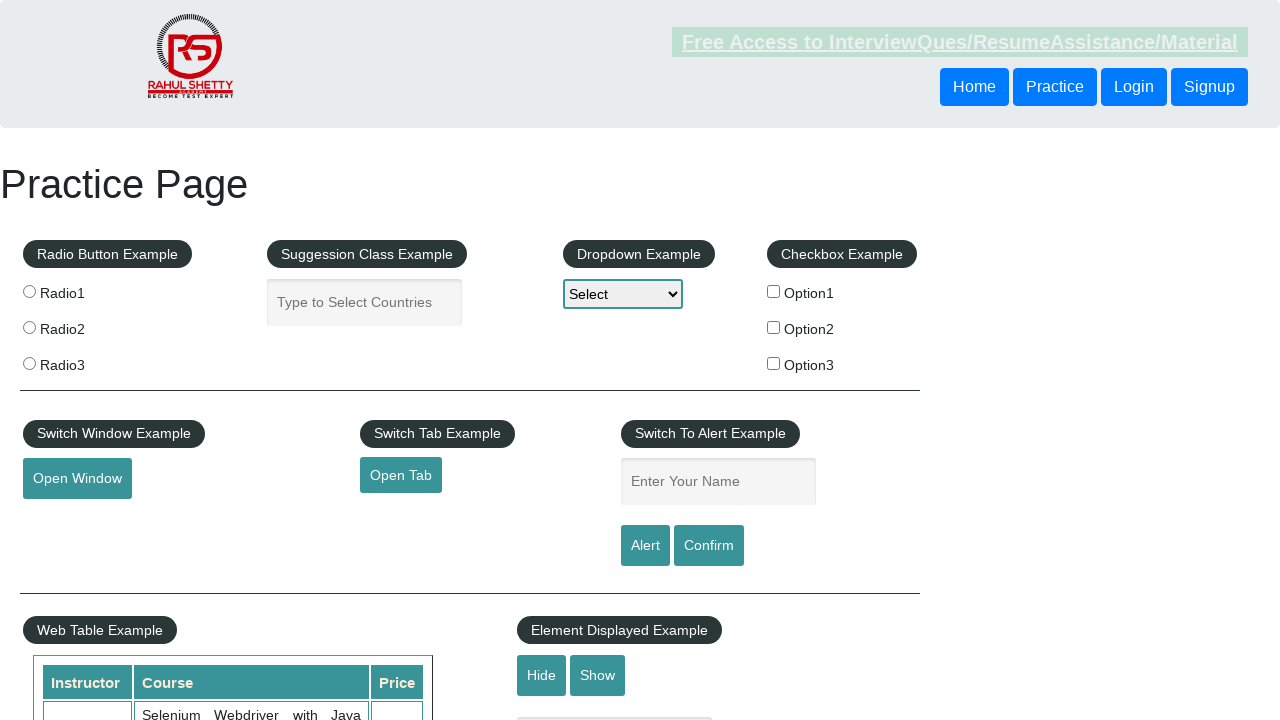

Clicked the 'Top' link within the mouseover element at (103, 360) on text=Top
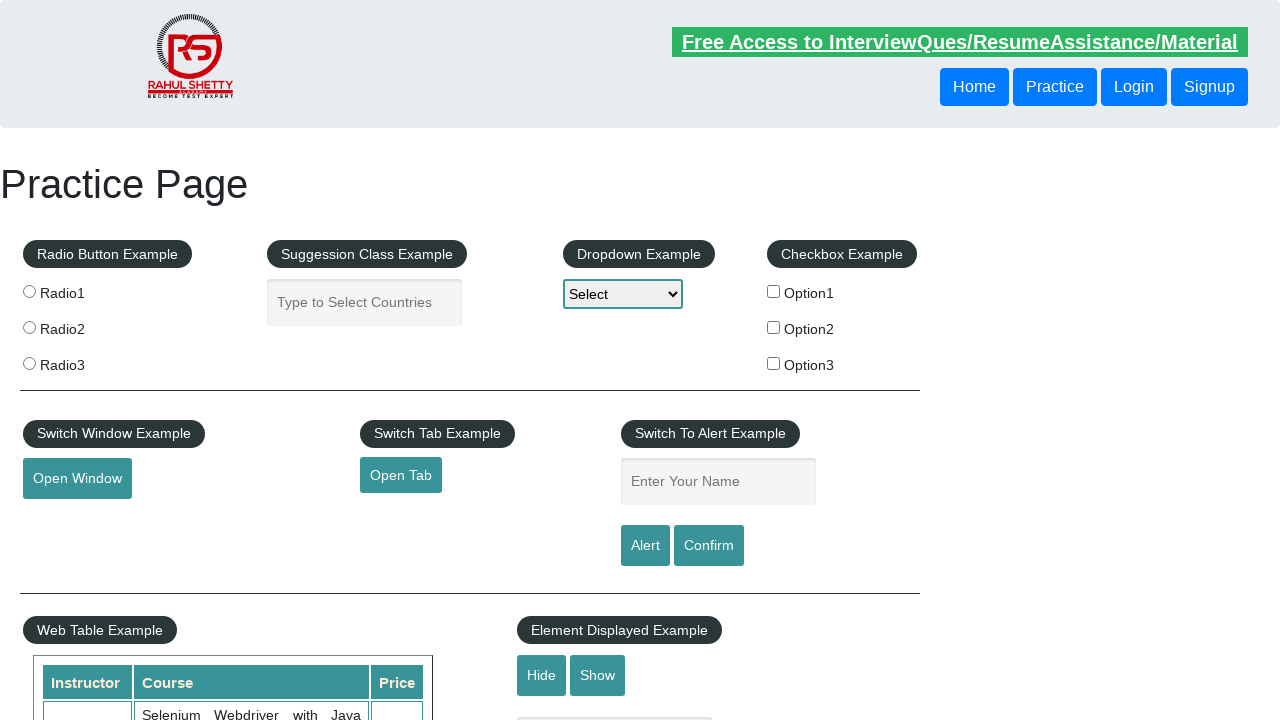

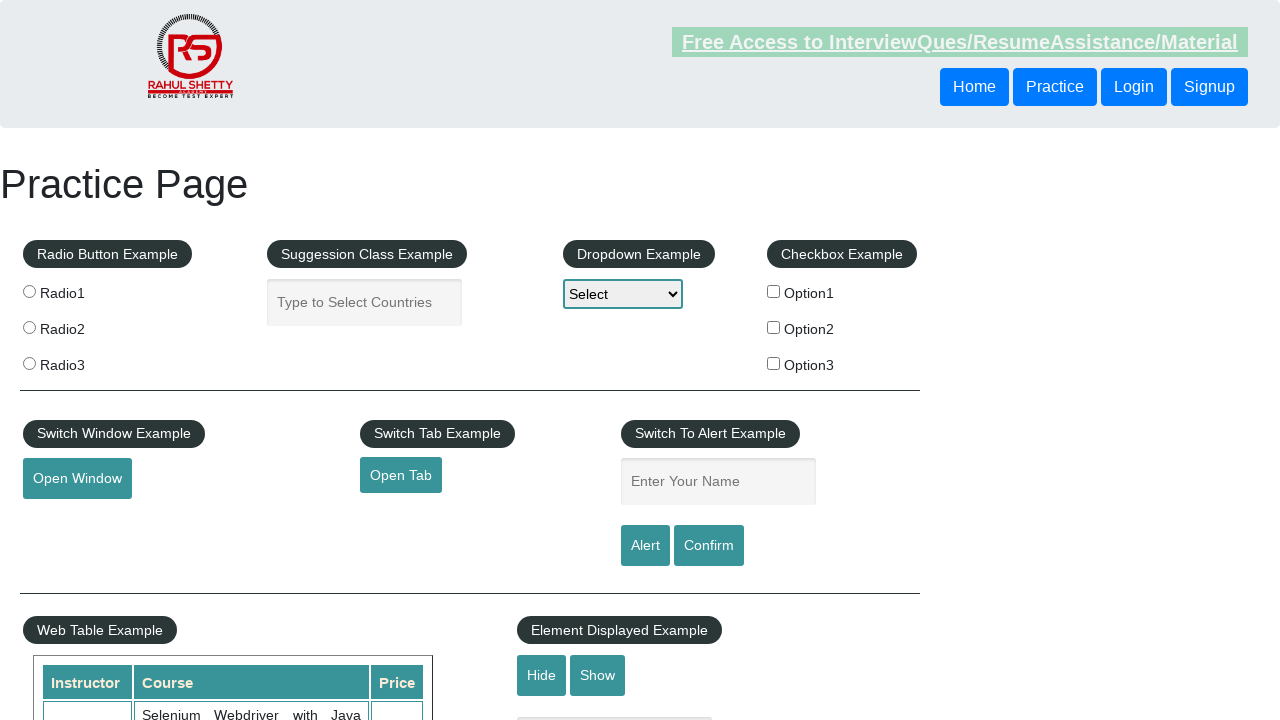